Tests triangle identifier with sides 3, 4, 5 to verify it correctly identifies a Scalene triangle

Starting URL: https://testpages.eviltester.com/styled/apps/triangle/triangle001.html

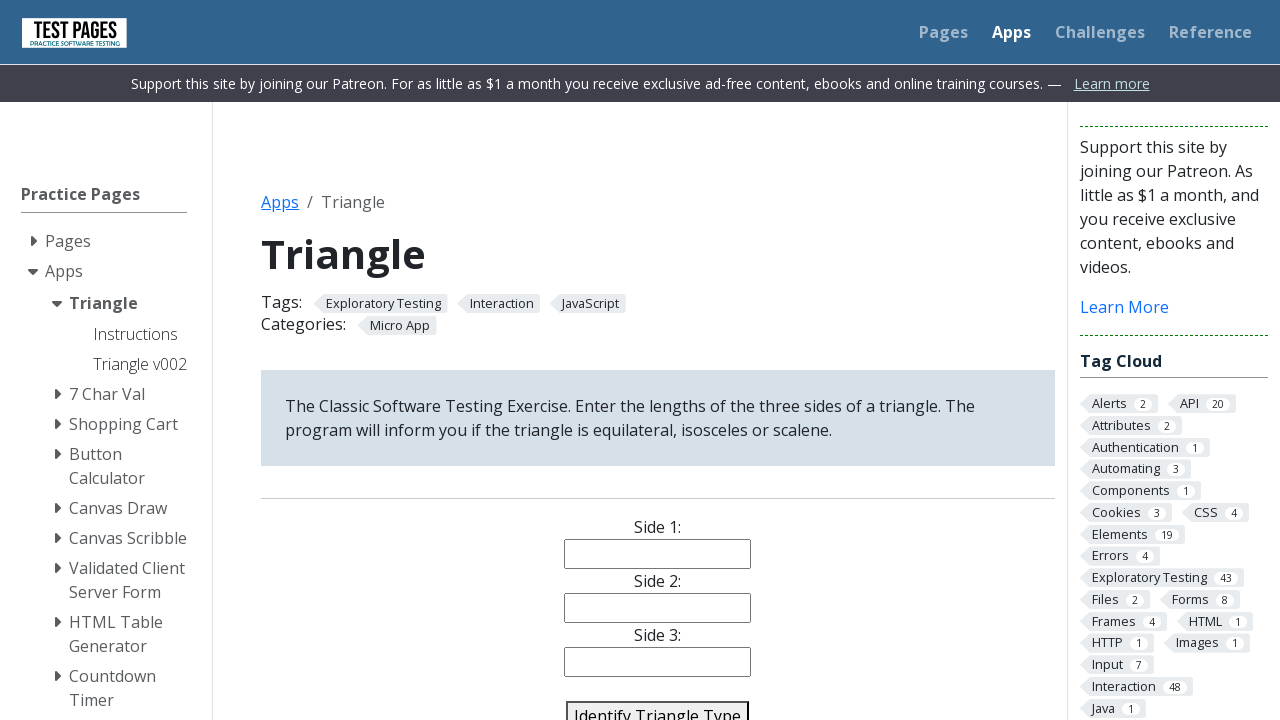

Filled first side field with '3' on #side1
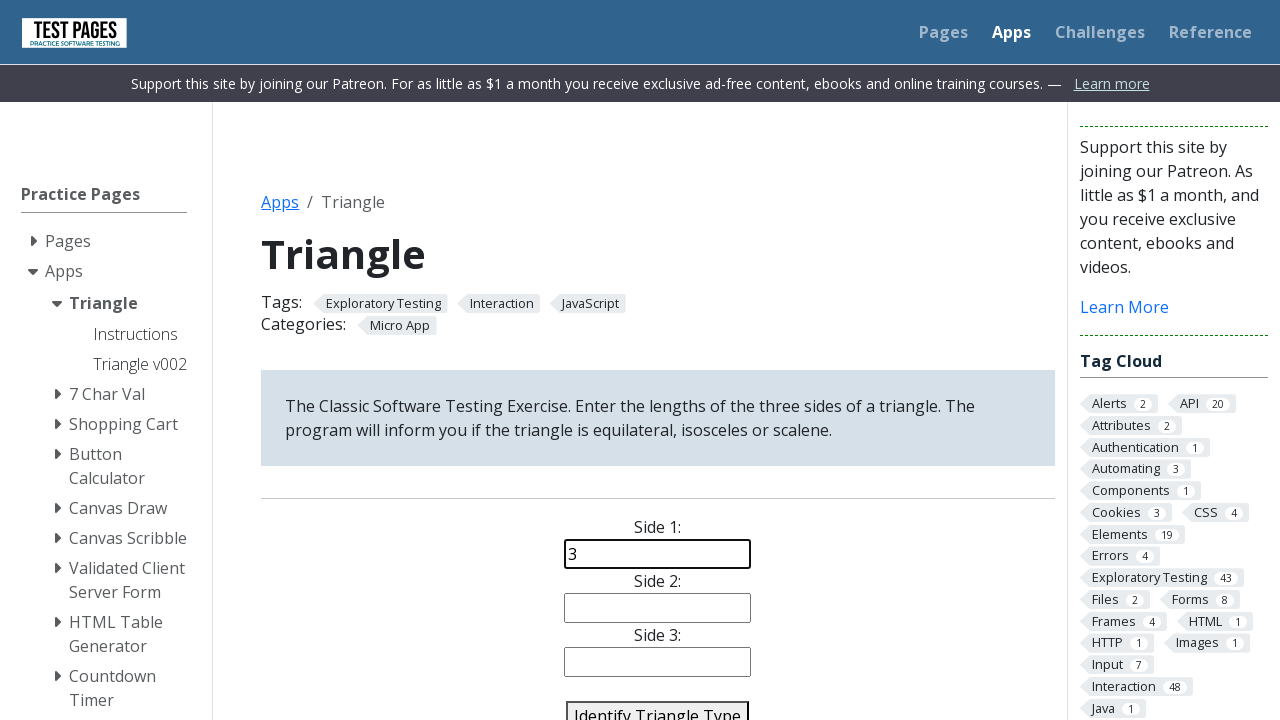

Filled second side field with '4' on #side2
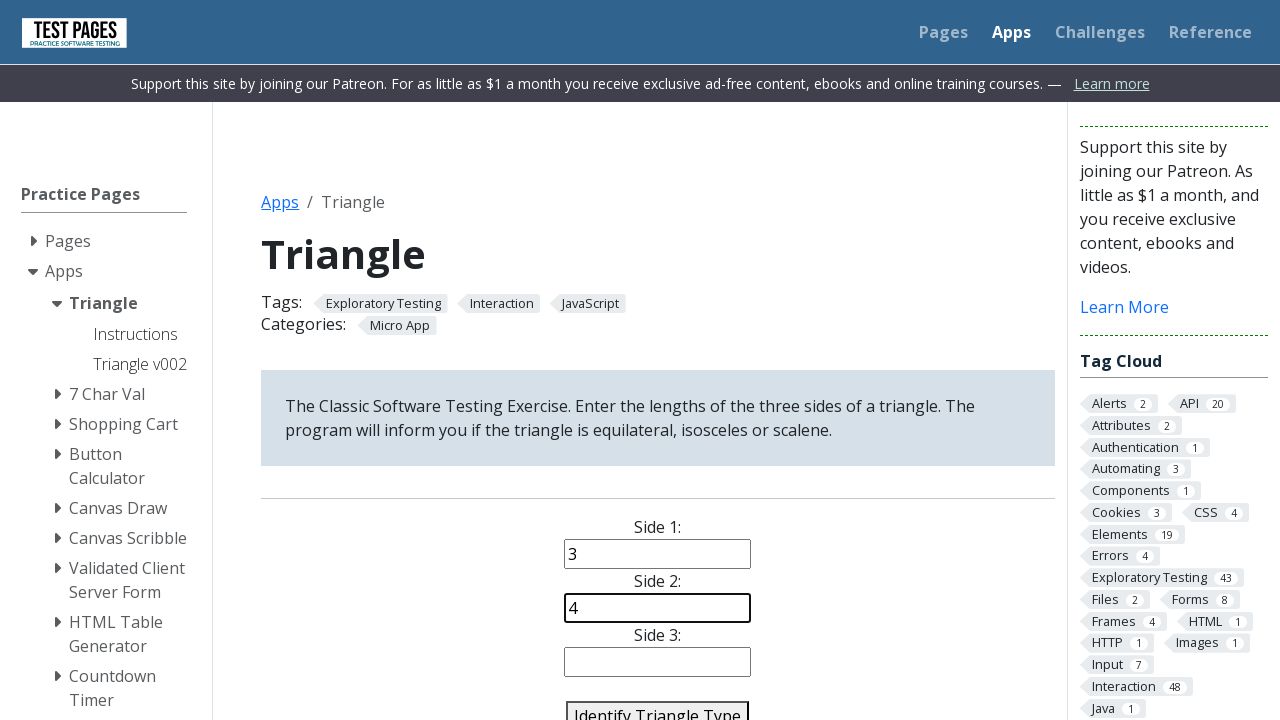

Filled third side field with '5' on #side3
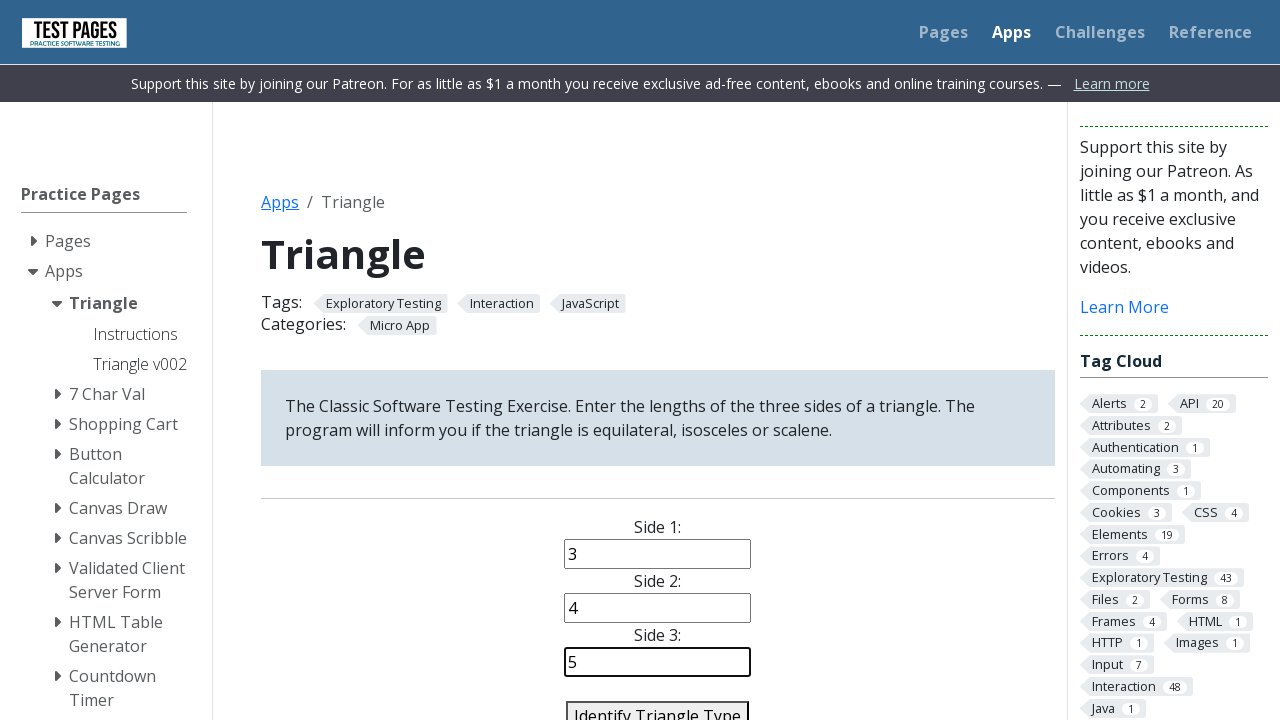

Clicked identify triangle button at (658, 705) on #identify-triangle-action
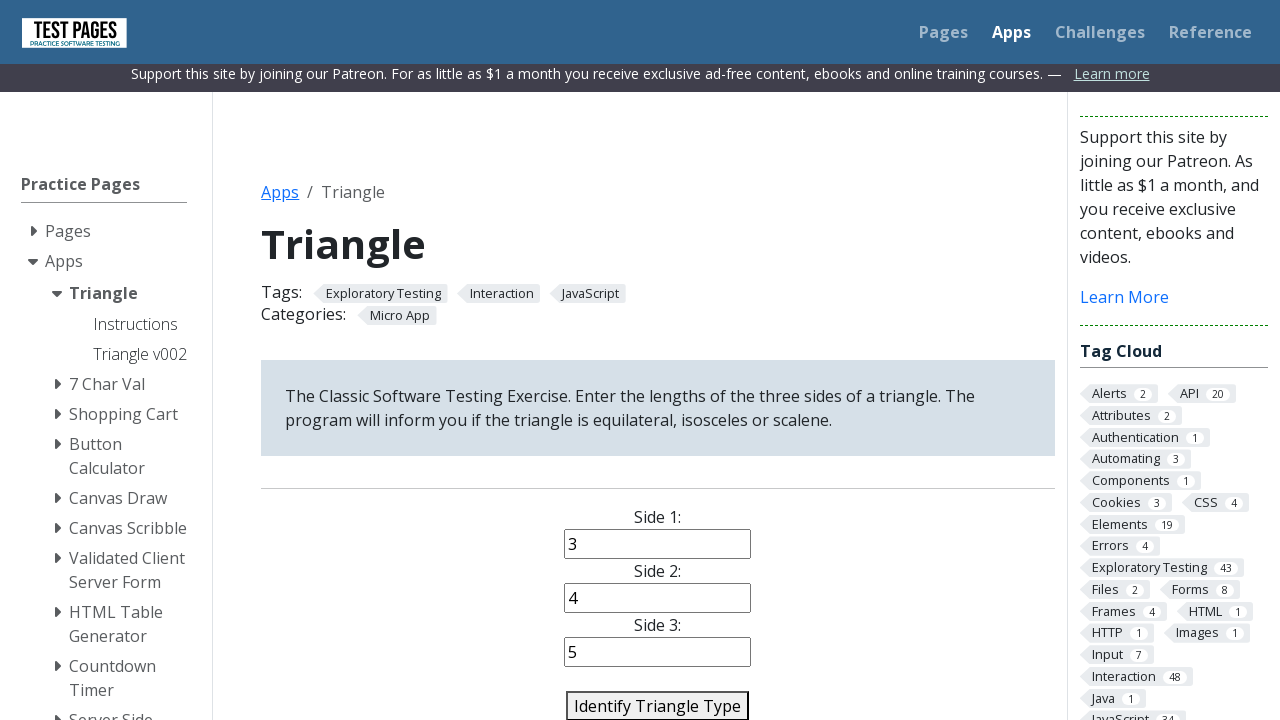

Triangle type result element loaded
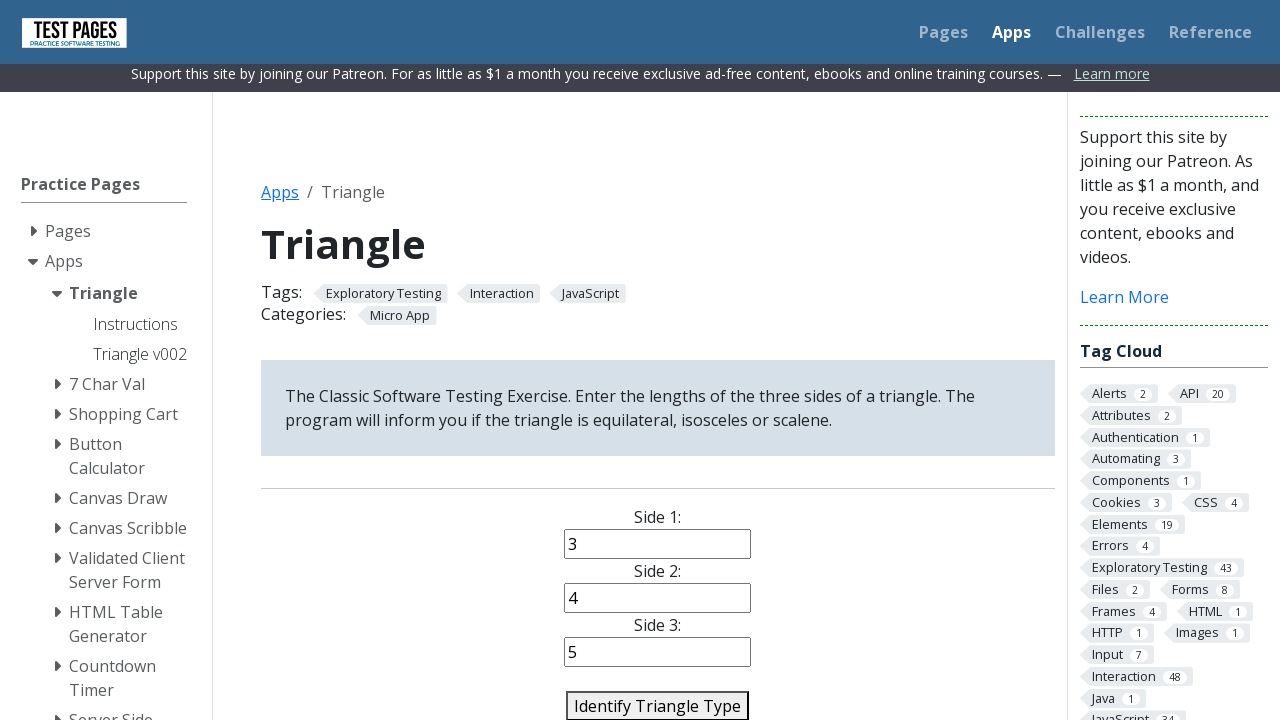

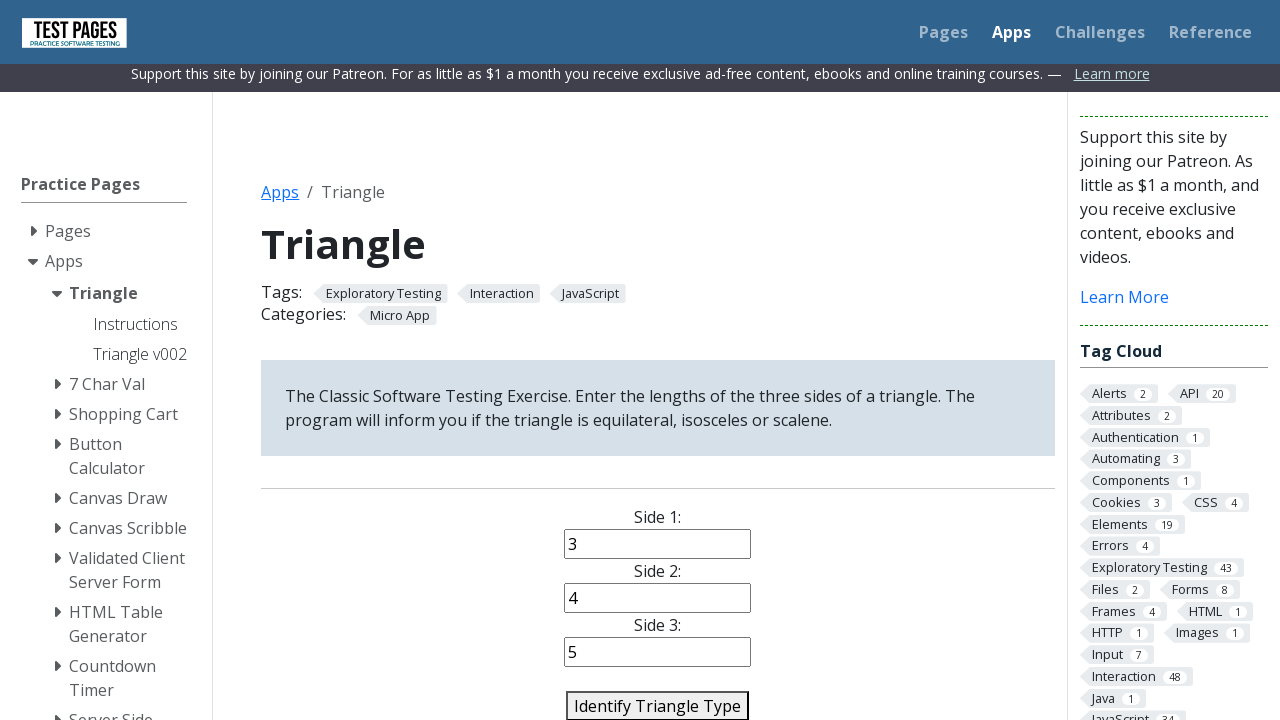